Navigates to a Selenium practice page and clicks on a button identified by its class name

Starting URL: https://www.tutorialspoint.com/selenium/practice/selenium_automation_practice.php

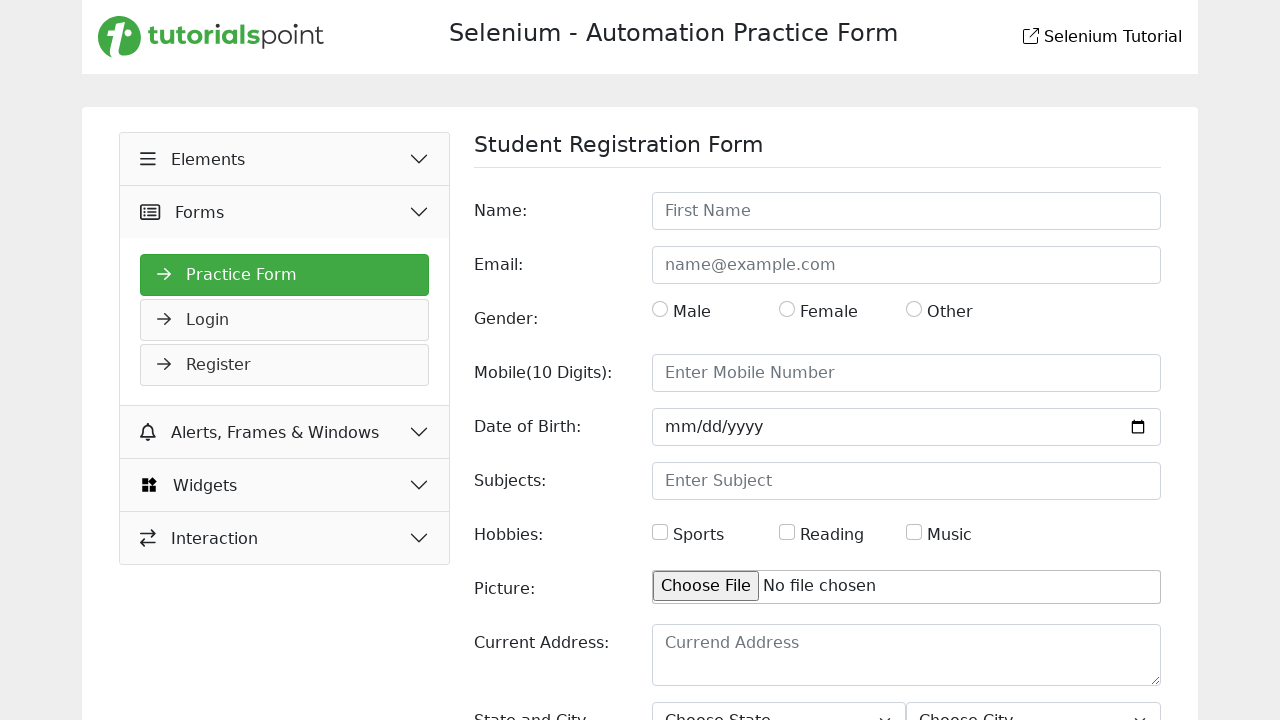

Navigated to Selenium practice page
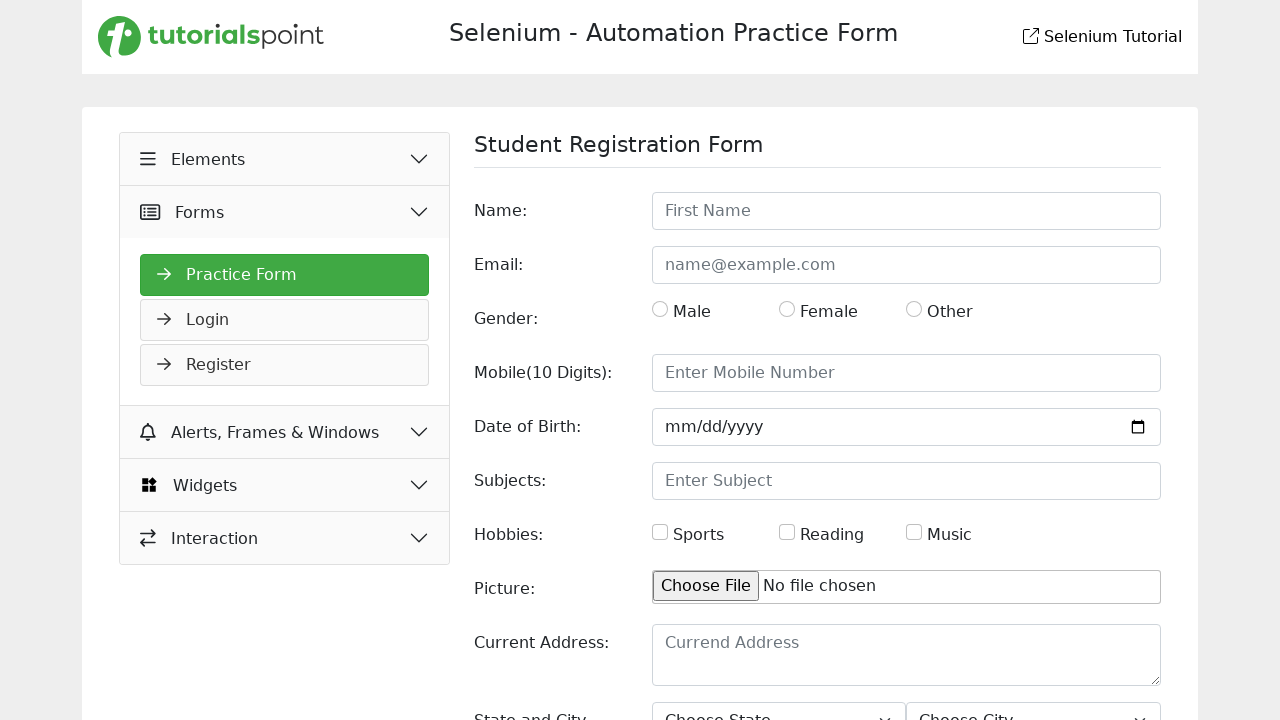

Clicked button with class 'btn' at (1126, 621) on .btn
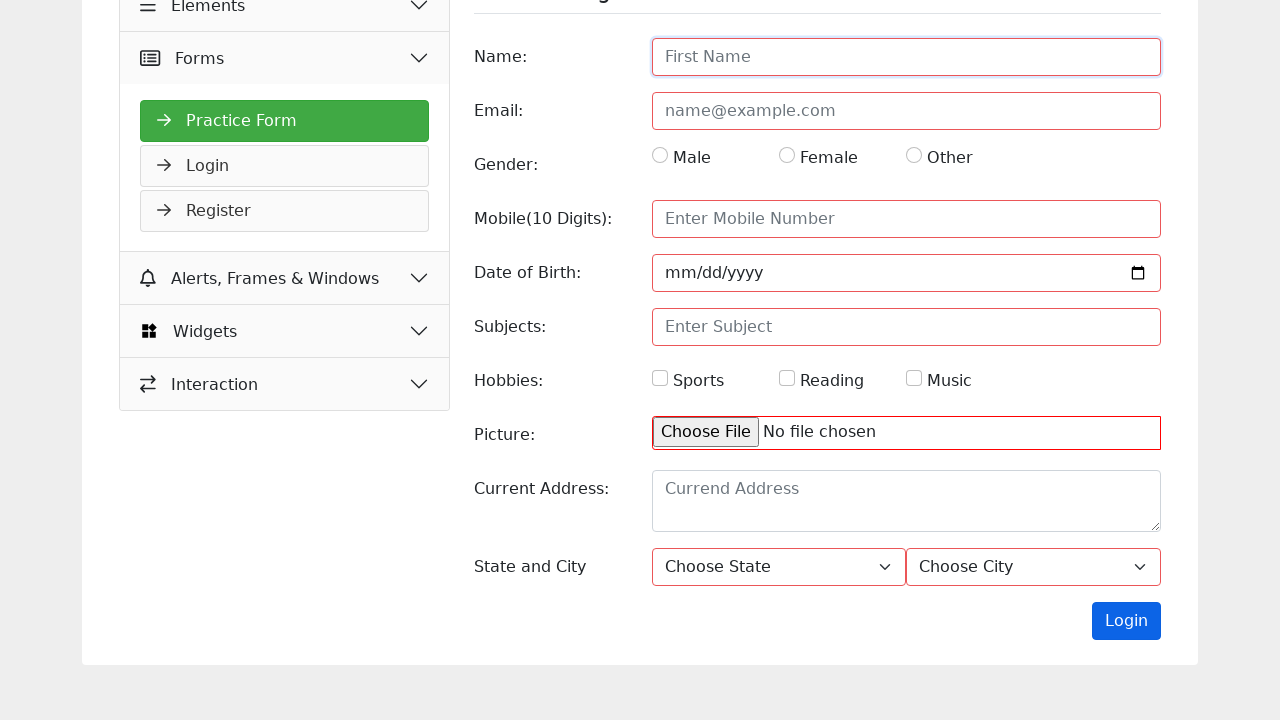

Waited 5 seconds to observe the result
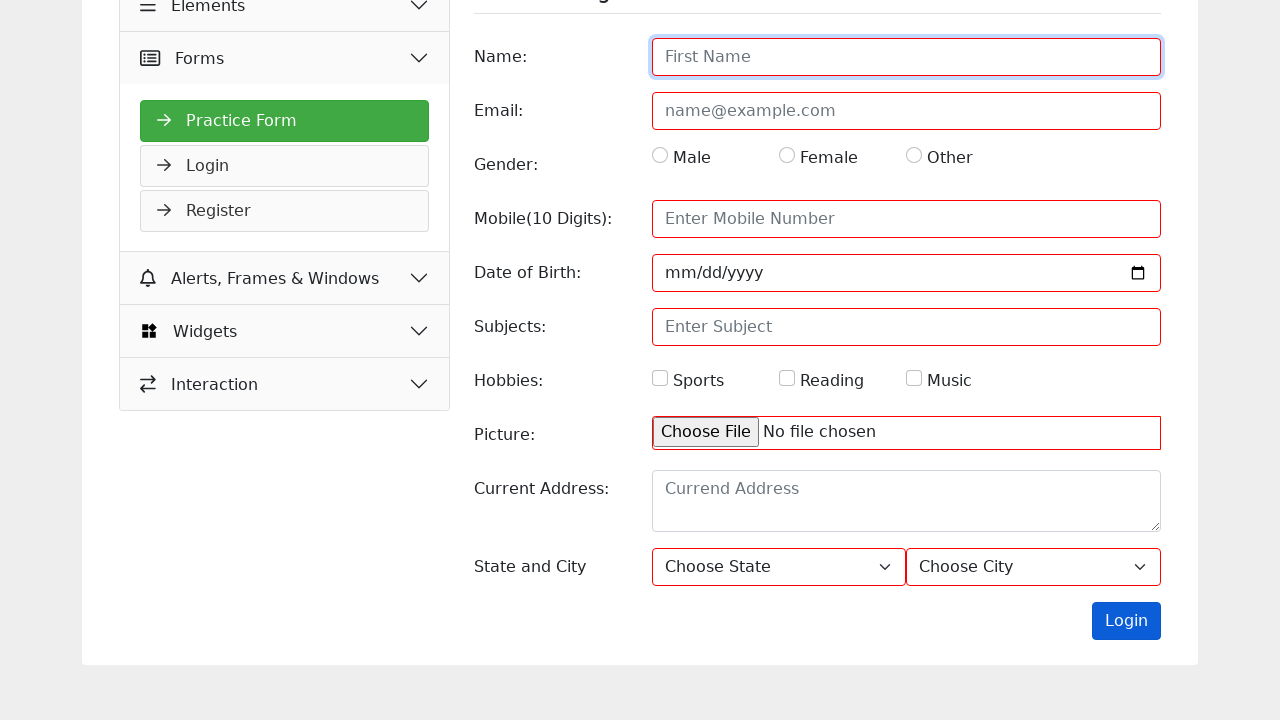

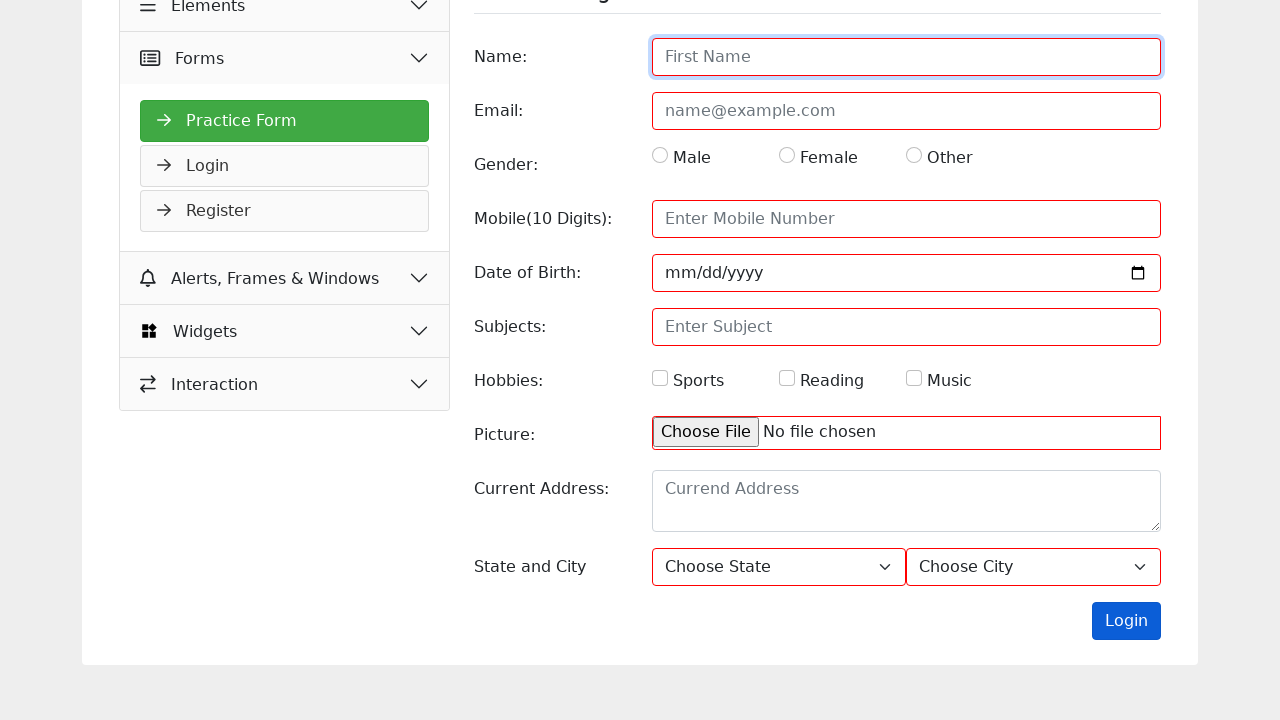